Tests JavaScript prompt alert functionality by clicking a button to trigger a prompt, entering text, accepting the alert, and verifying the entered text is displayed on the page.

Starting URL: https://demoqa.com/alerts

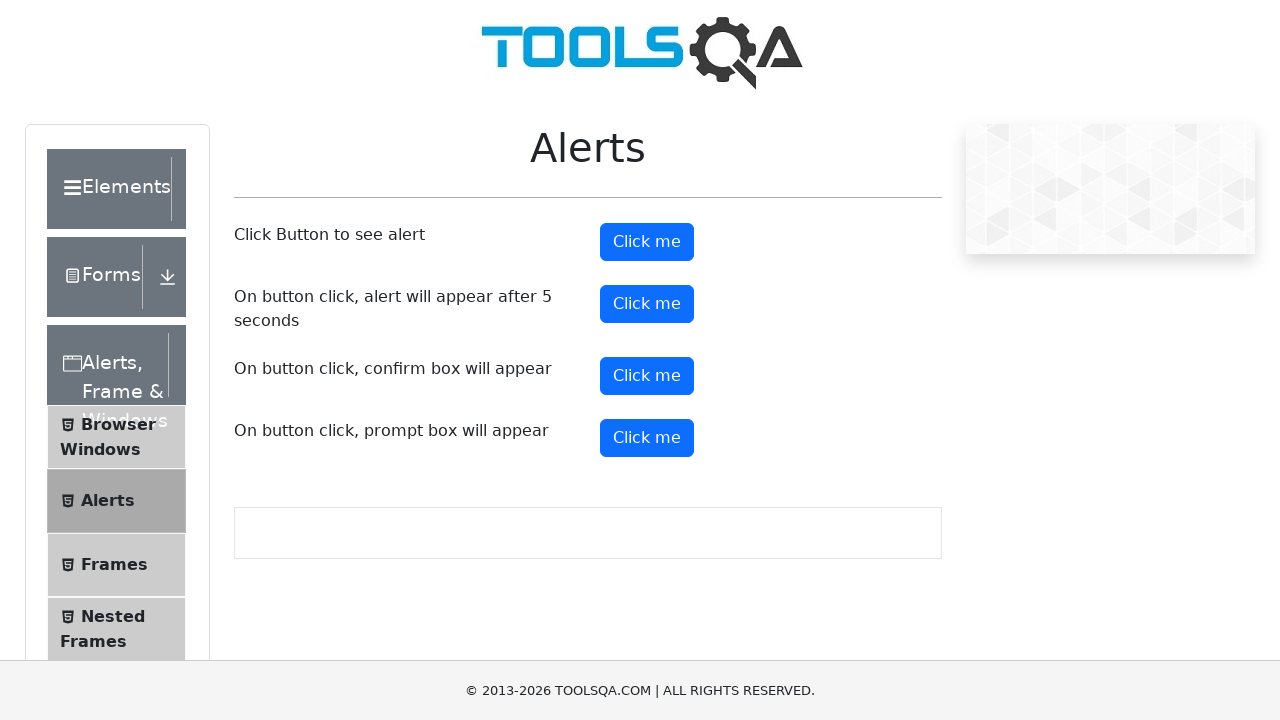

Scrolled down 400px to view alert buttons
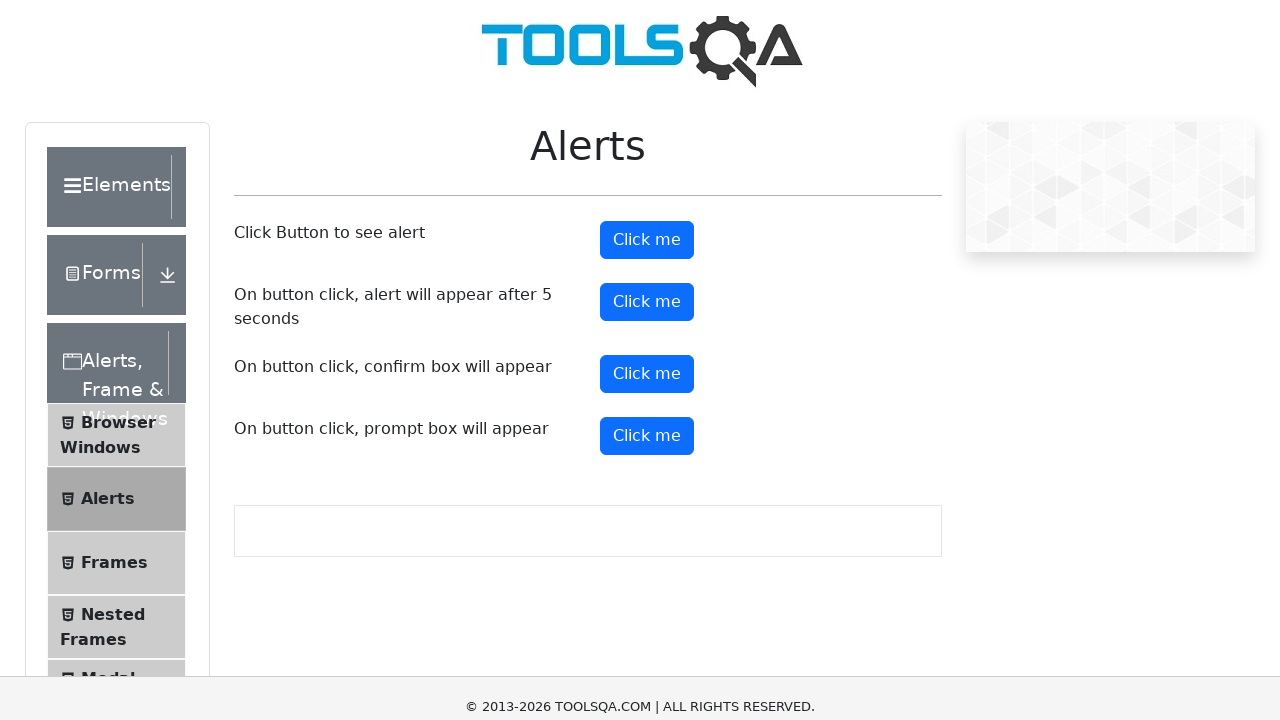

Clicked prompt button to trigger JavaScript prompt at (647, 44) on #promtButton
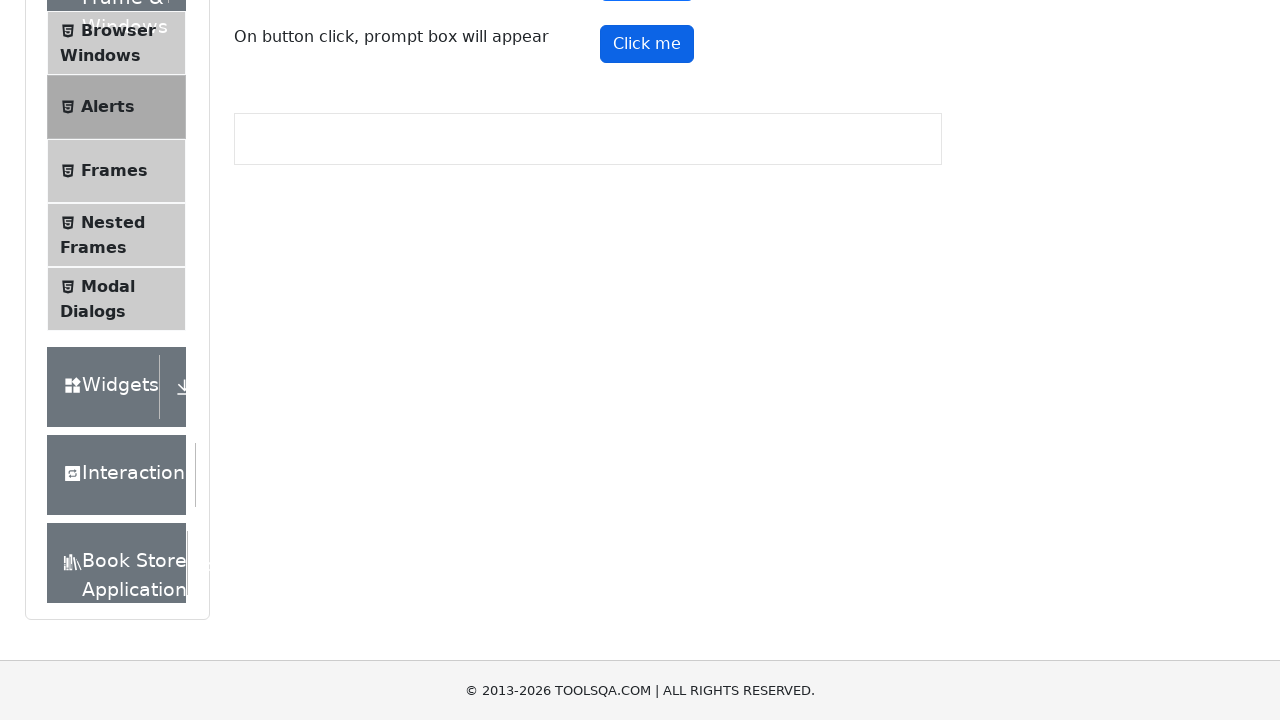

Set up dialog handler to accept prompt with 'Marcus'
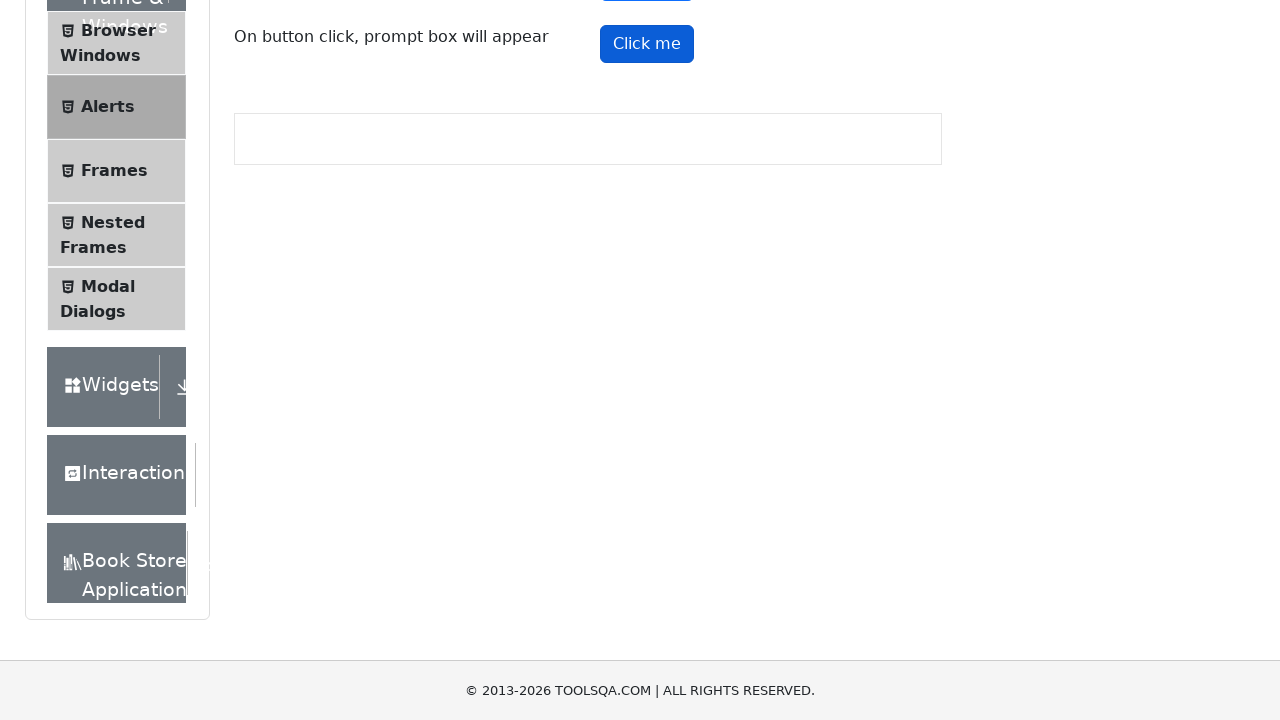

Clicked prompt button again to trigger dialog with handler active at (647, 44) on #promtButton
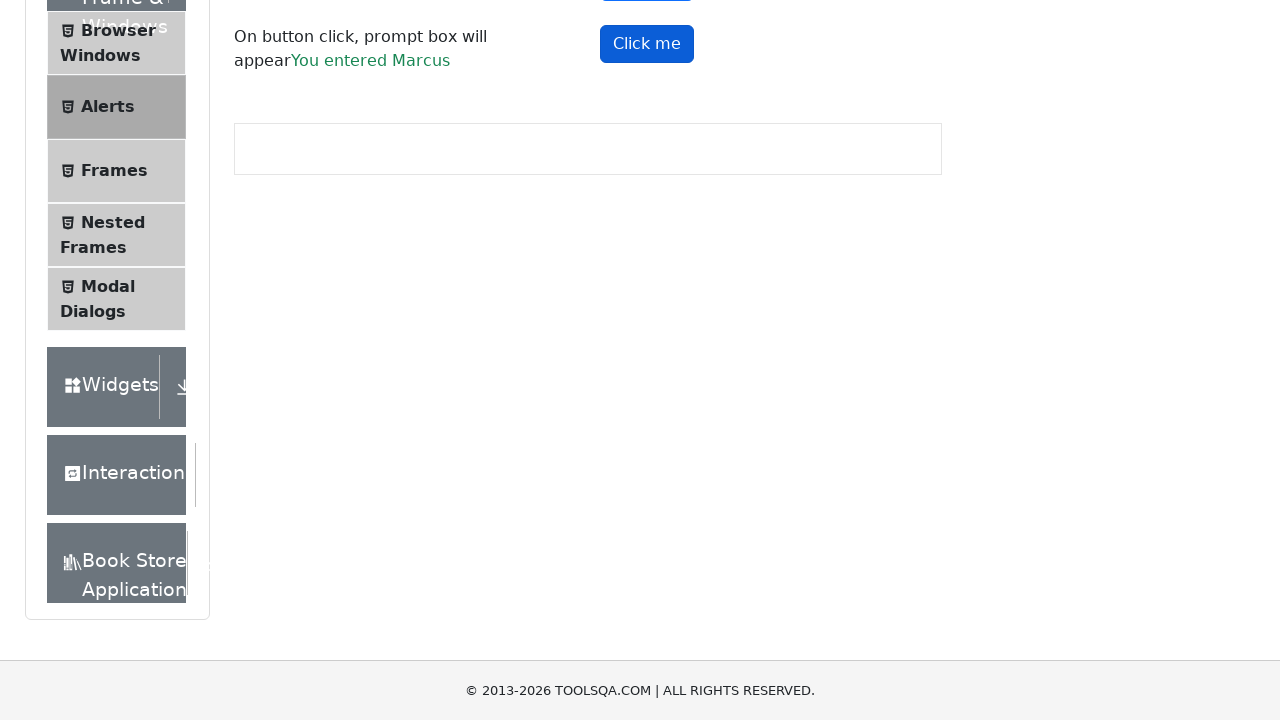

Waited for prompt result element to appear
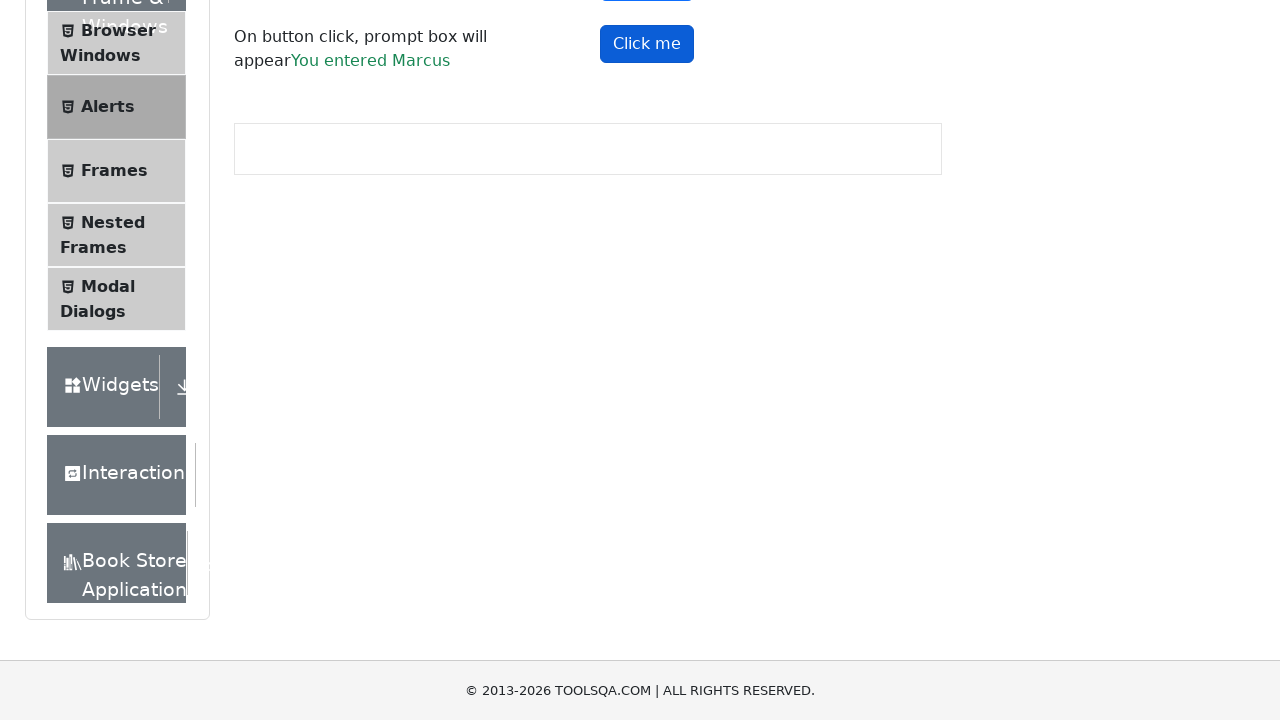

Retrieved text content from prompt result element
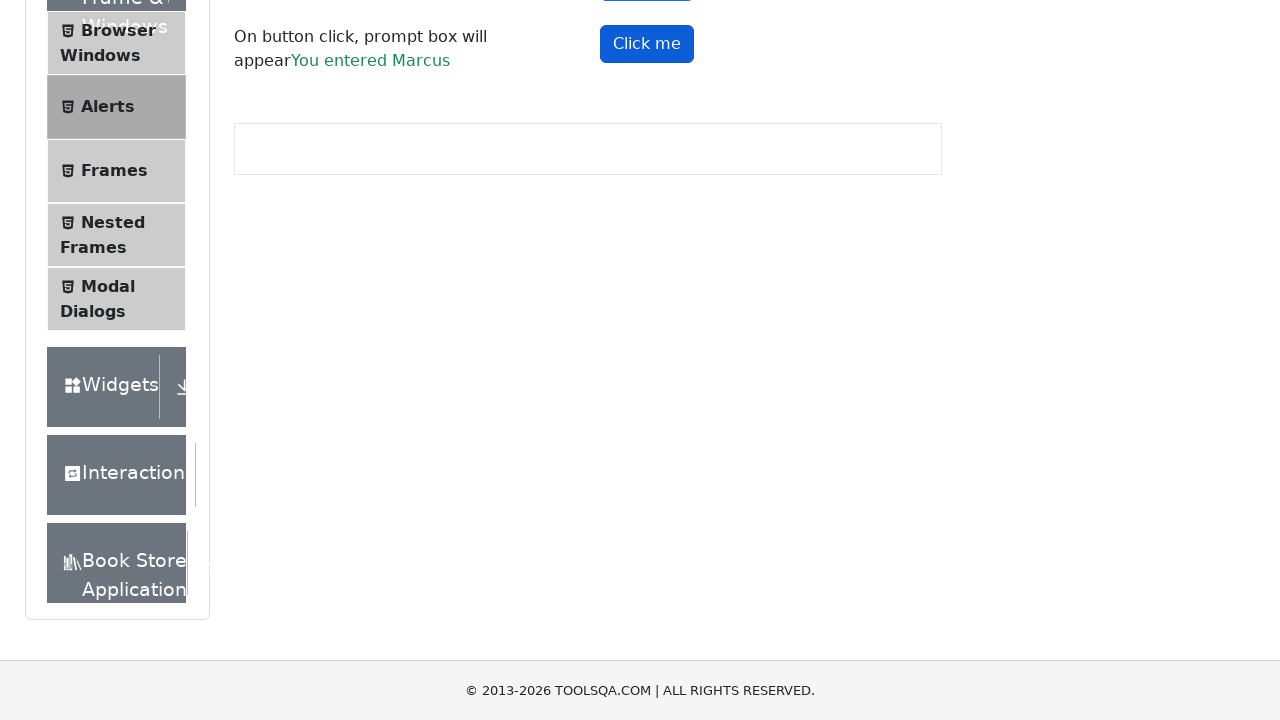

Verified that 'Marcus' was found in the prompt result text
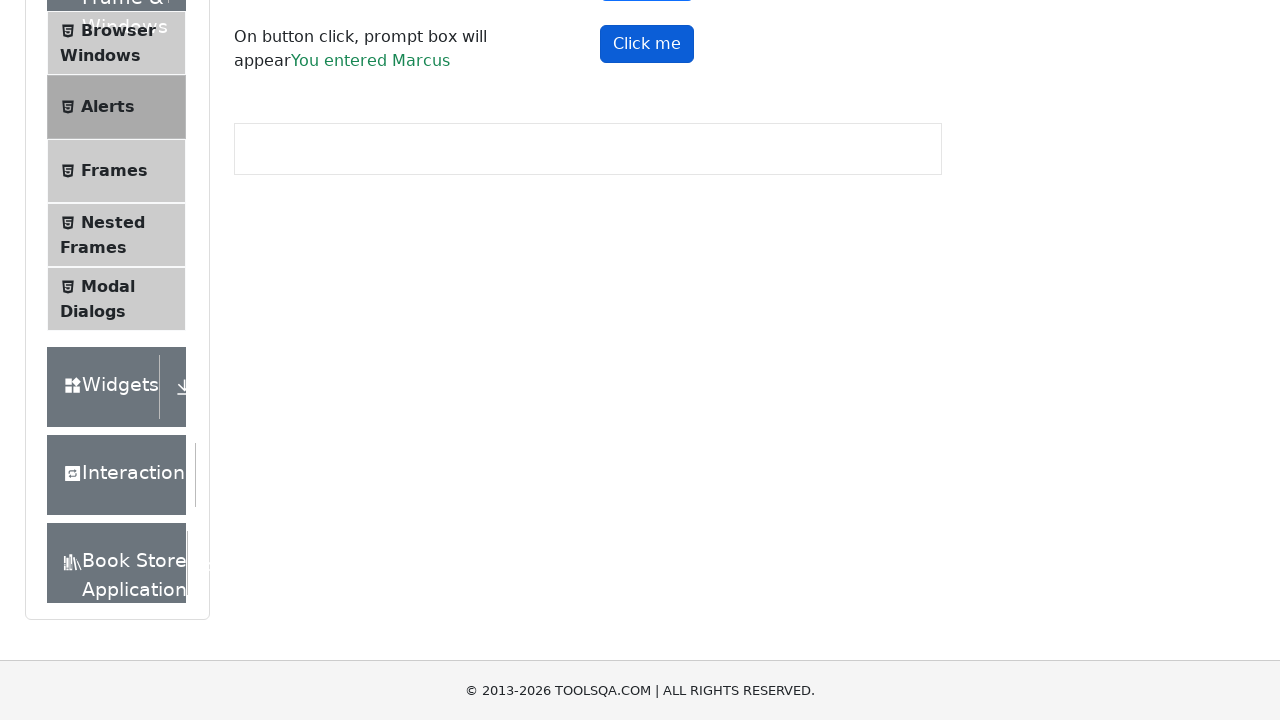

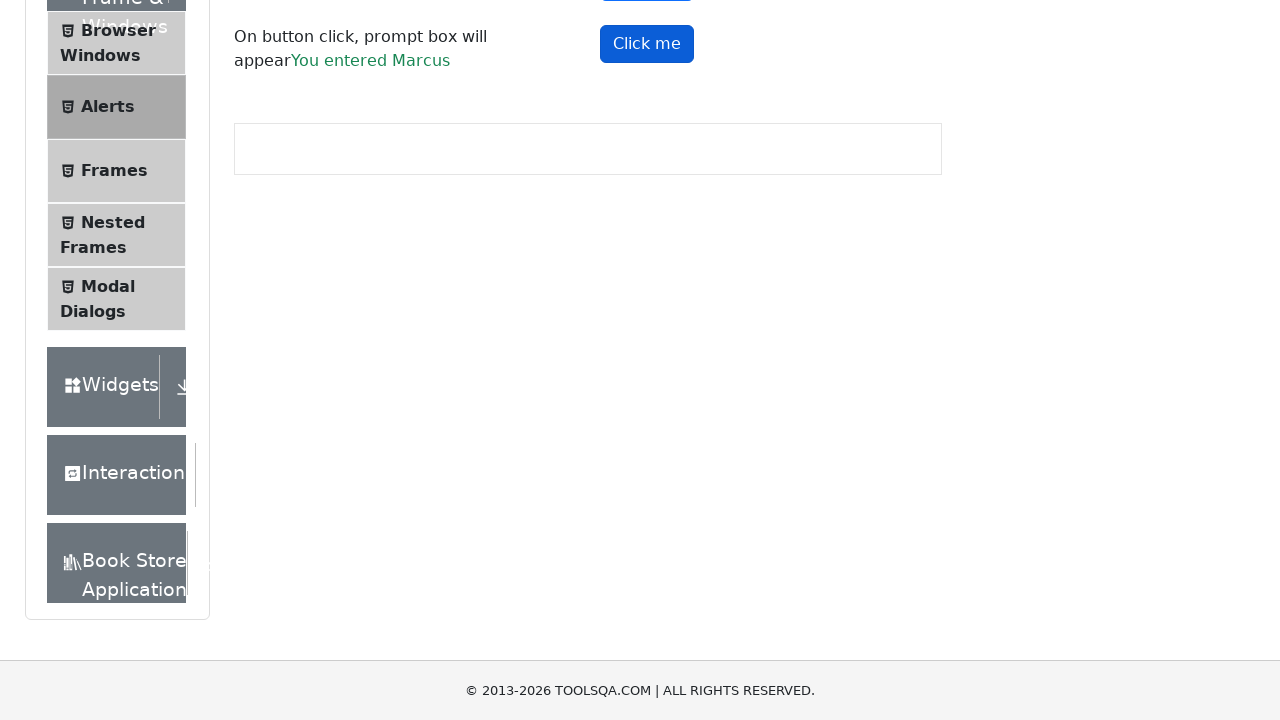